Tests auto-suggest dropdown functionality, checkbox interactions, and radio button state changes on a travel booking form

Starting URL: https://rahulshettyacademy.com/dropdownsPractise/

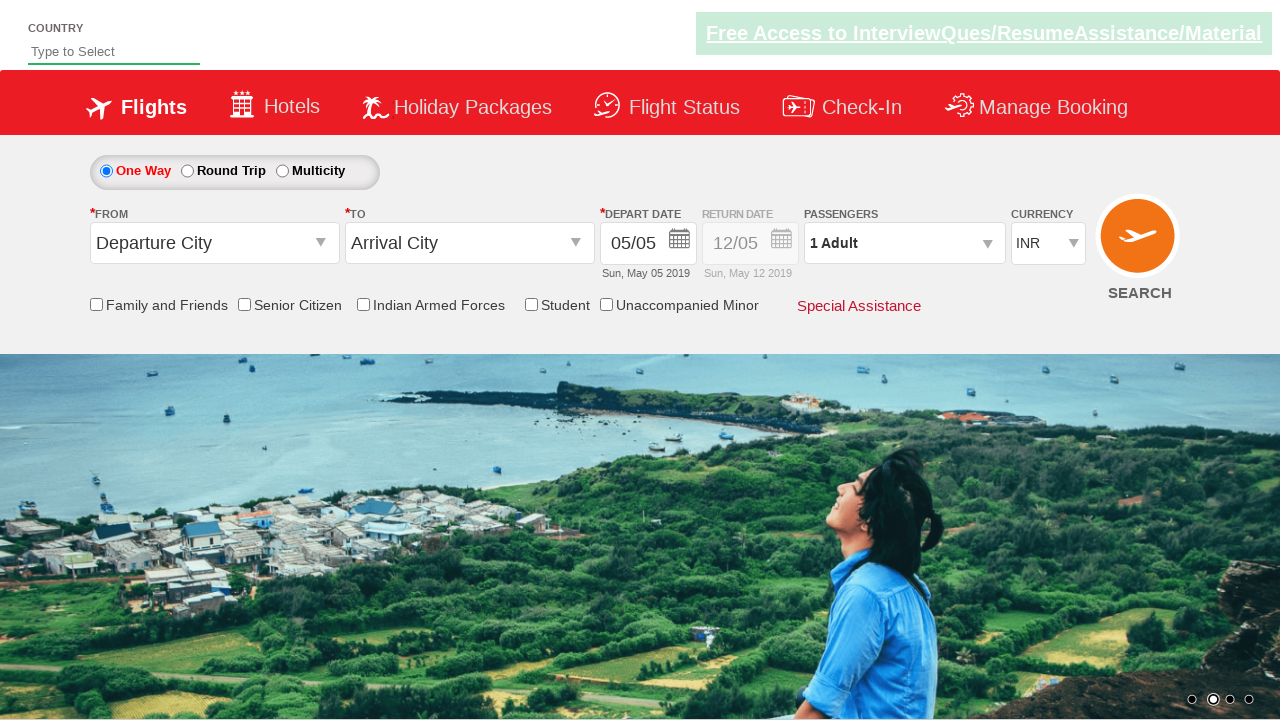

Filled autosuggest field with 'ind' on #autosuggest
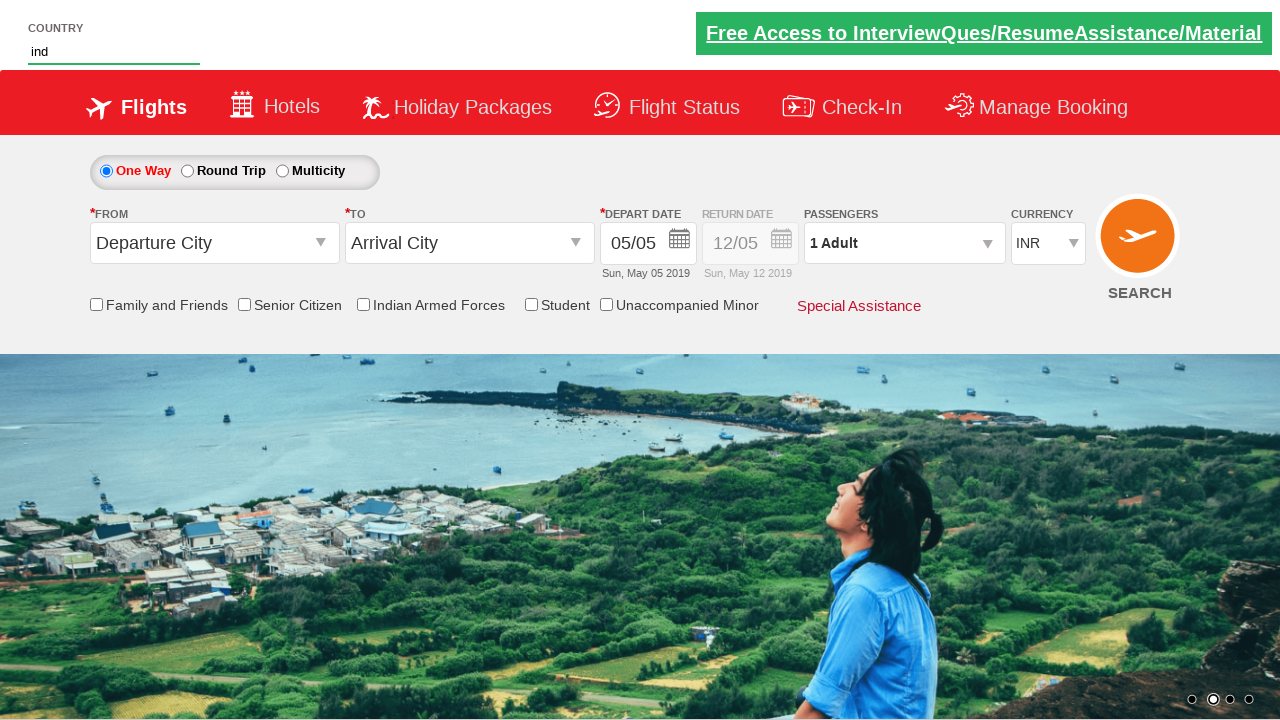

Auto-suggest dropdown options appeared
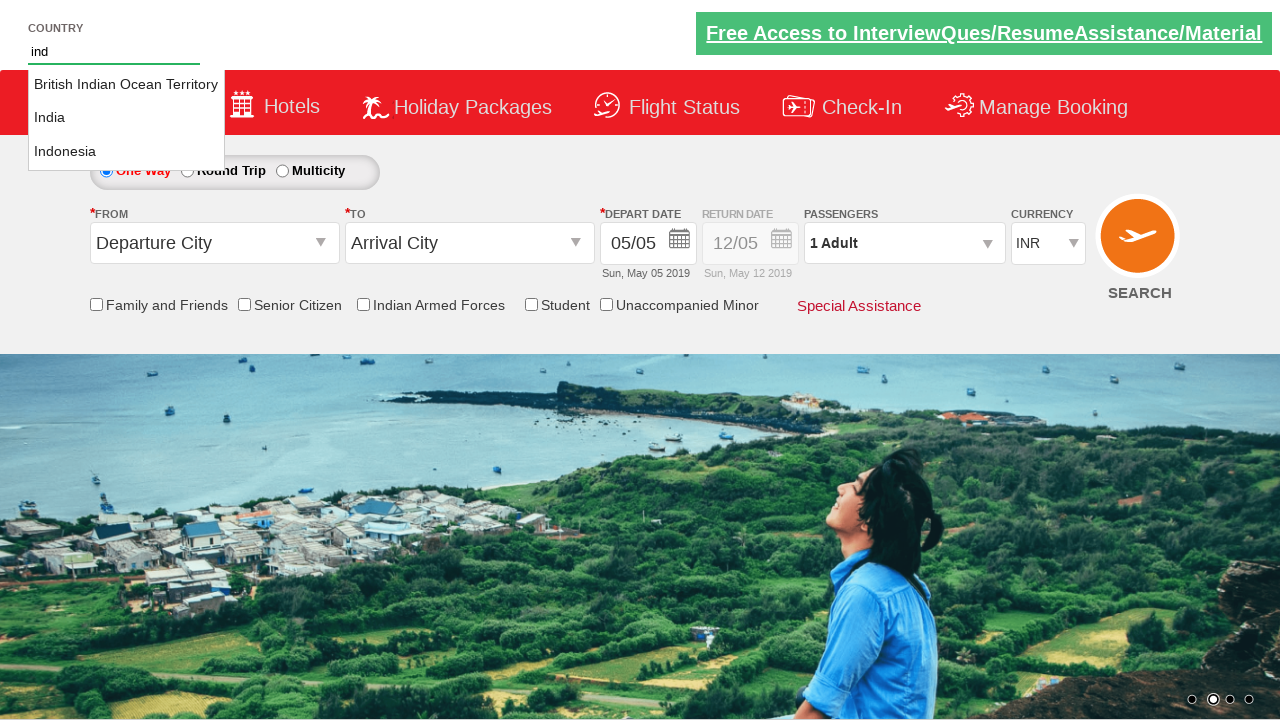

Retrieved all auto-suggest options from dropdown
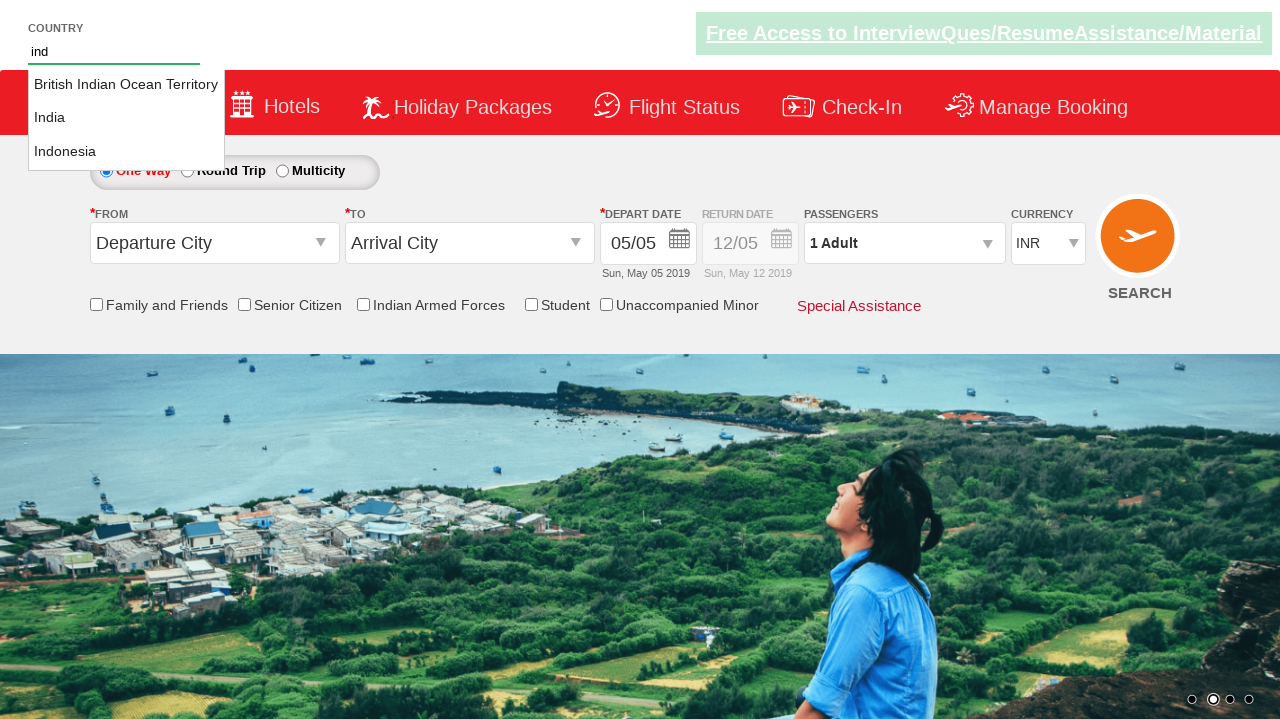

Selected 'India' from auto-suggest dropdown at (126, 118) on li[class='ui-menu-item'] a >> nth=1
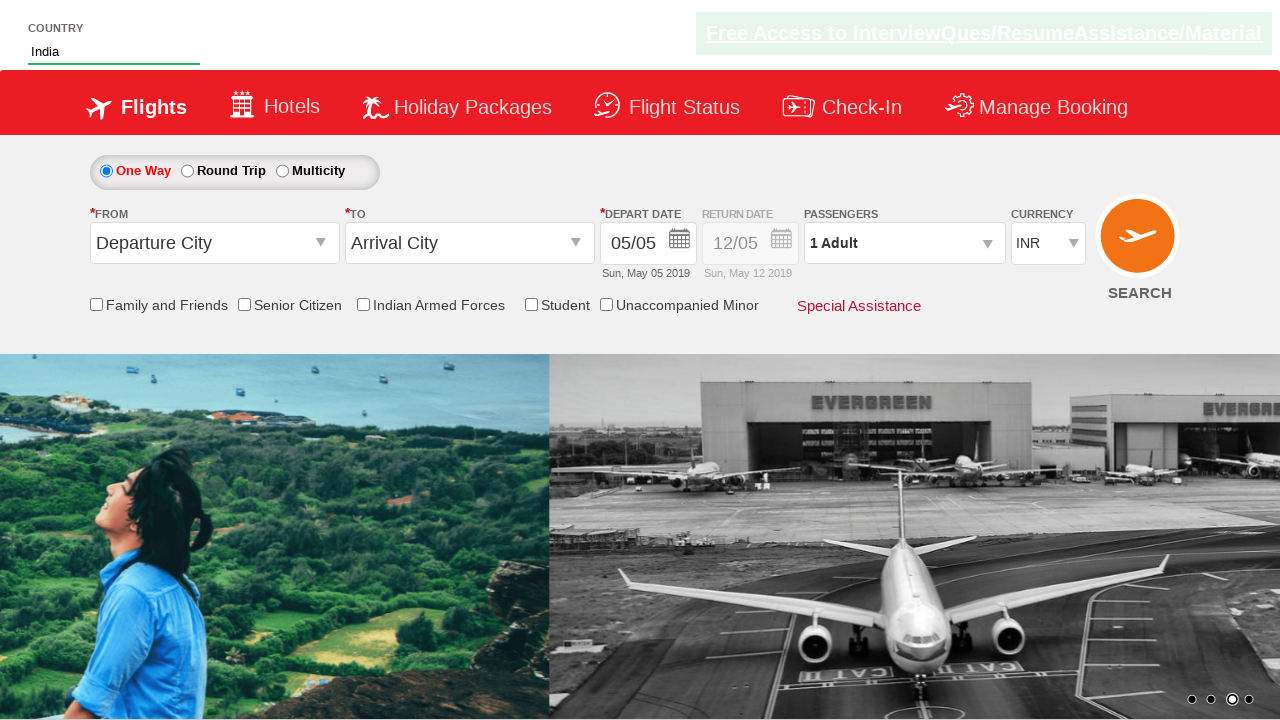

Clicked round trip radio button to enable return date selection at (187, 171) on #ctl00_mainContent_rbtnl_Trip_1
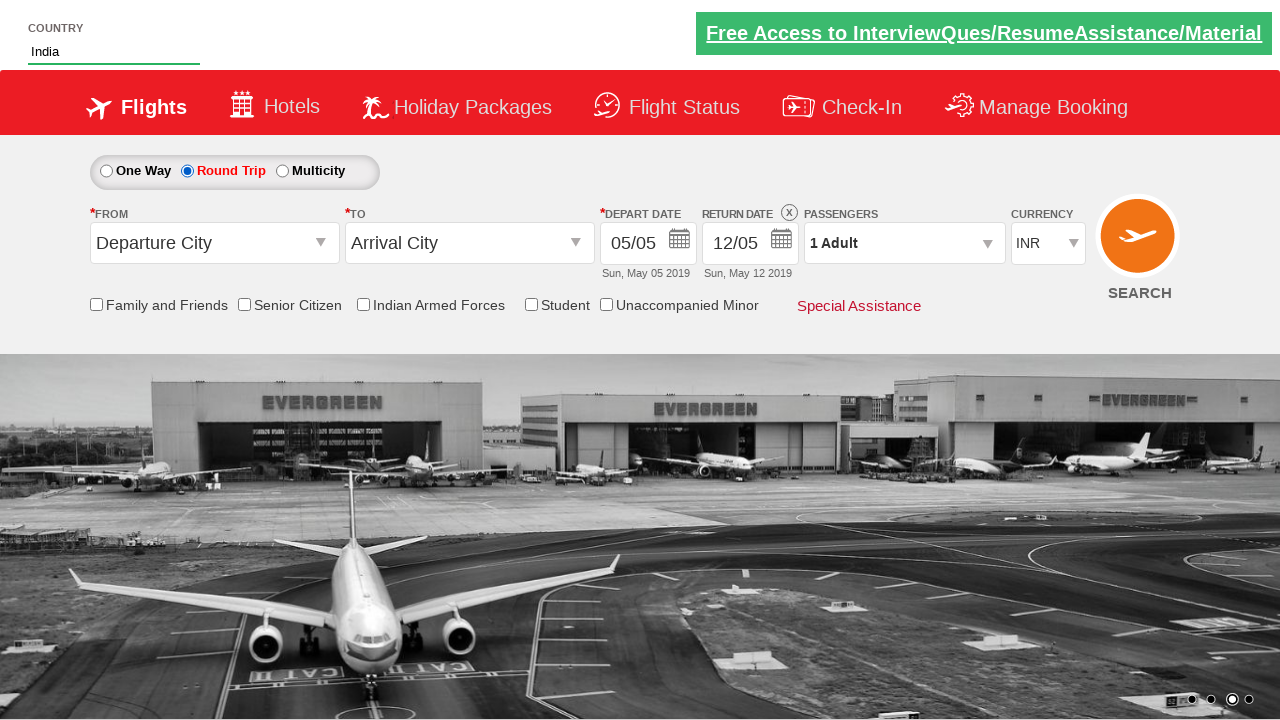

Retrieved style attribute from Div1 element
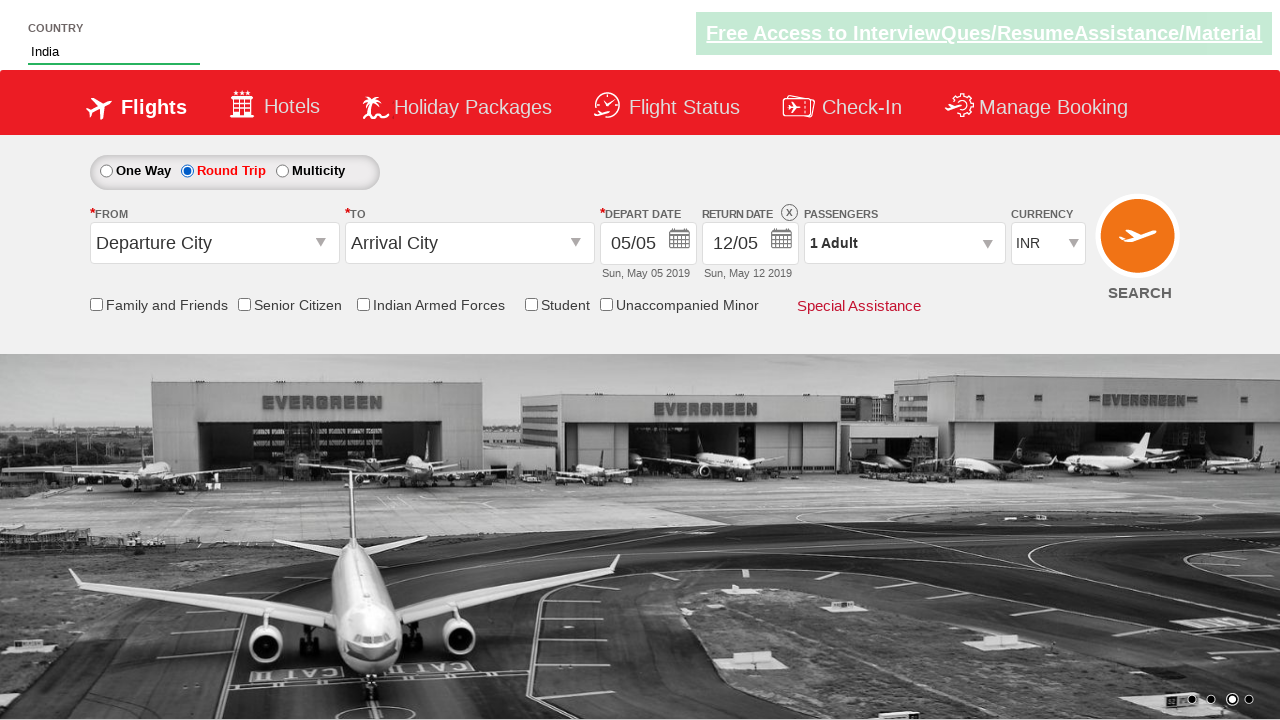

Verified that Div1 style attribute contains opacity changes (0.5 or opacity: 1)
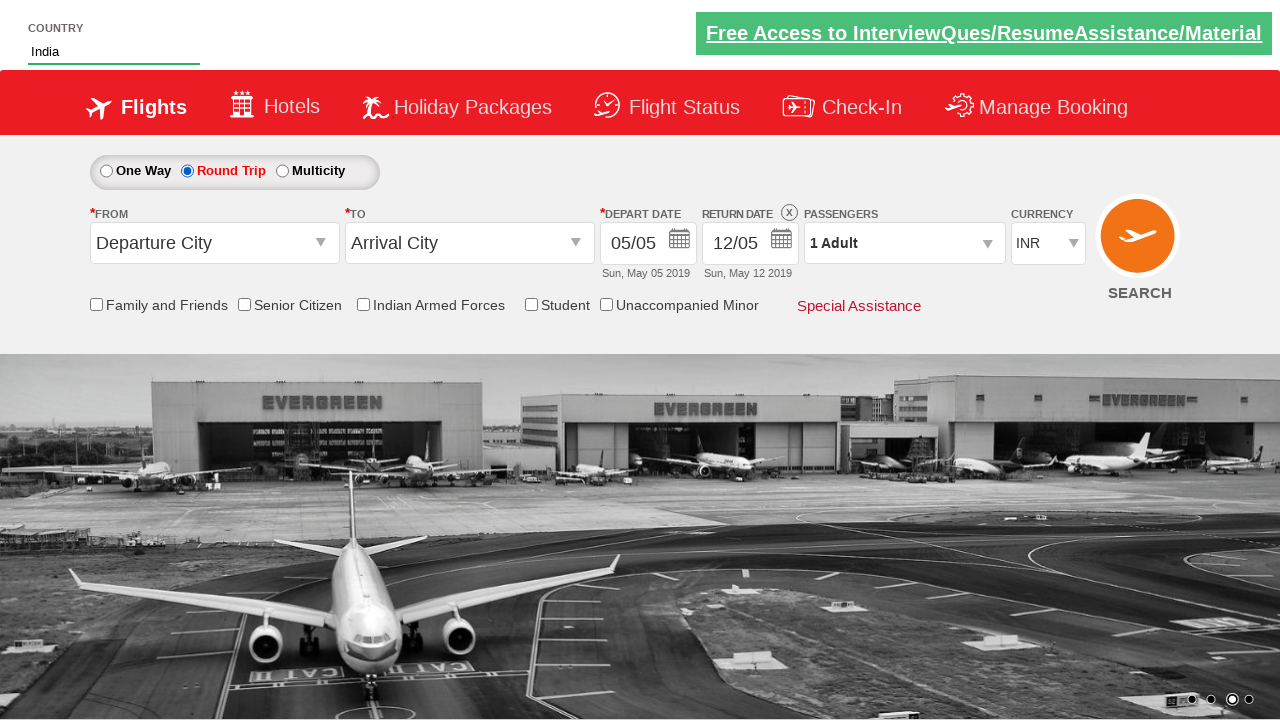

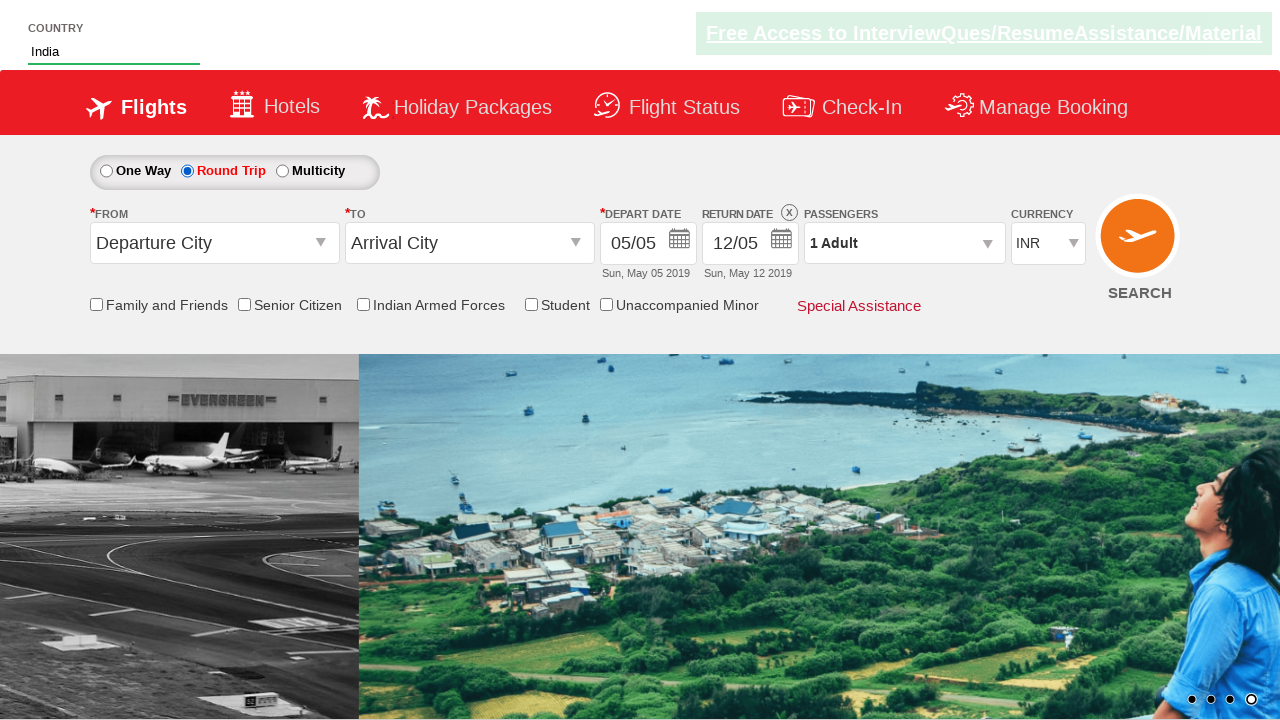